Opens multiple links from a footer column in new tabs and switches between them to verify navigation

Starting URL: https://qaclickacademy.com/practice.php

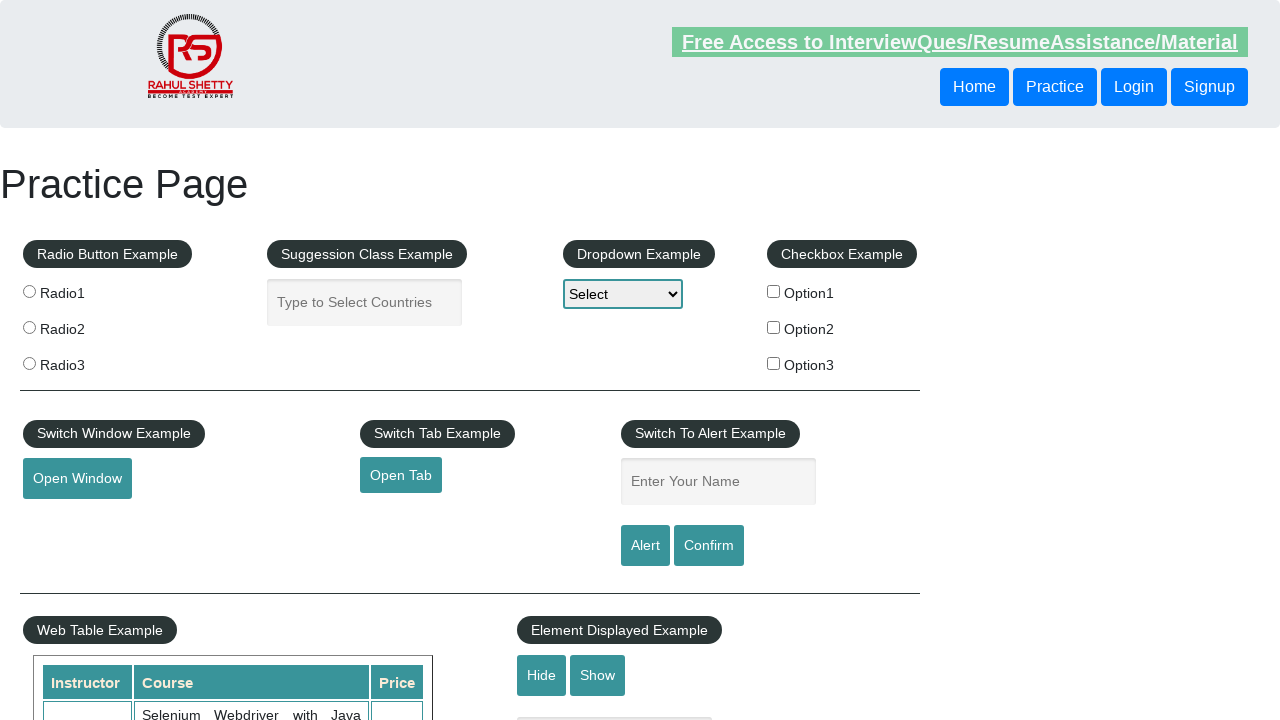

Footer section loaded (waited for #gf-BIG selector)
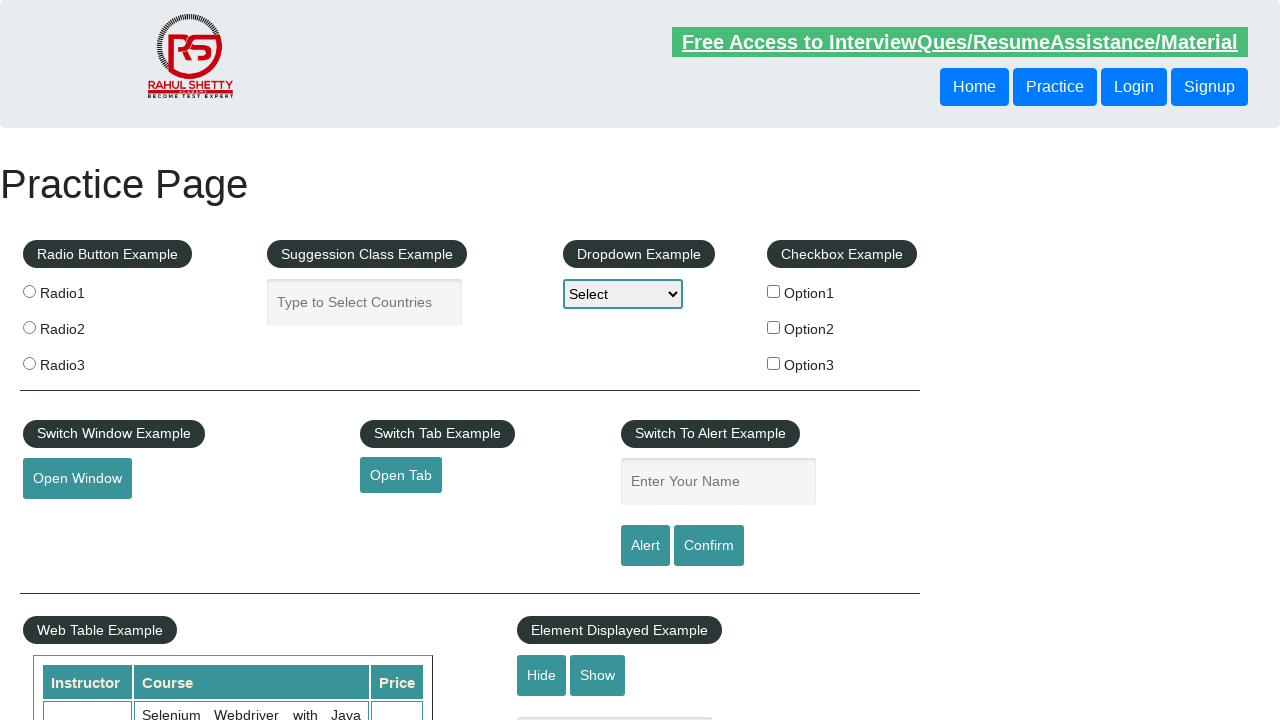

Footer first column loaded
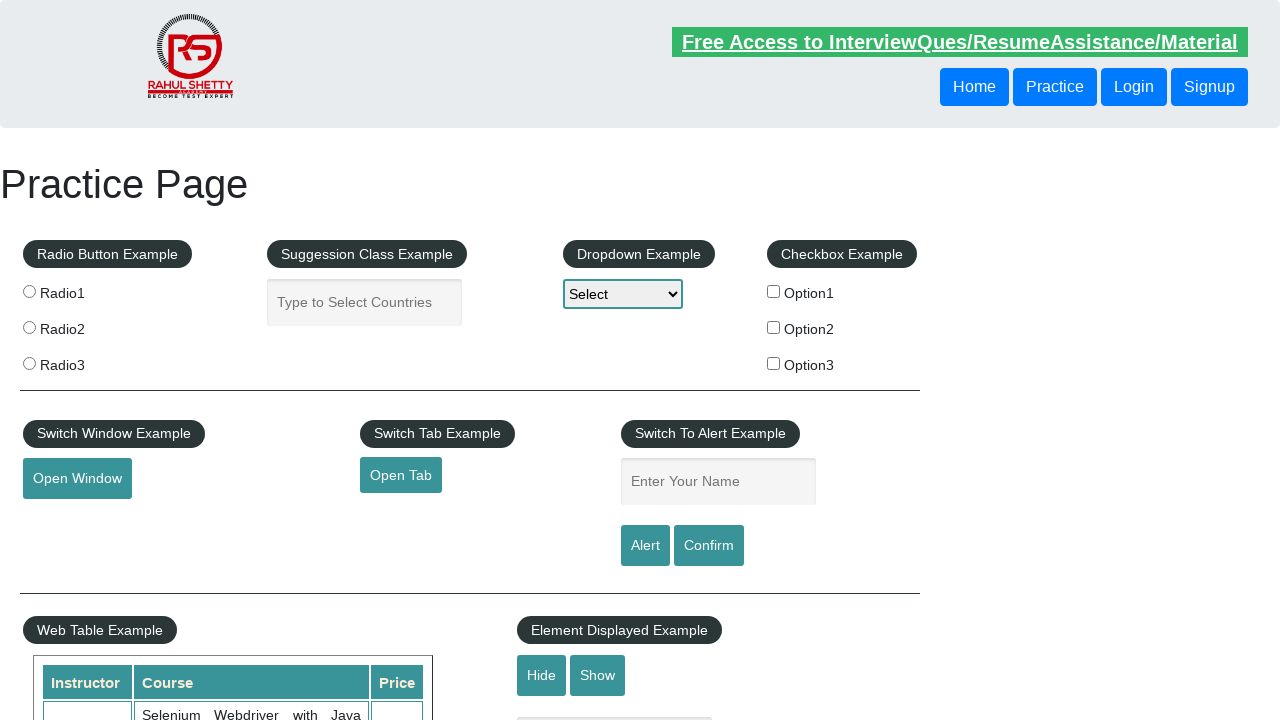

Found 5 links in footer first column
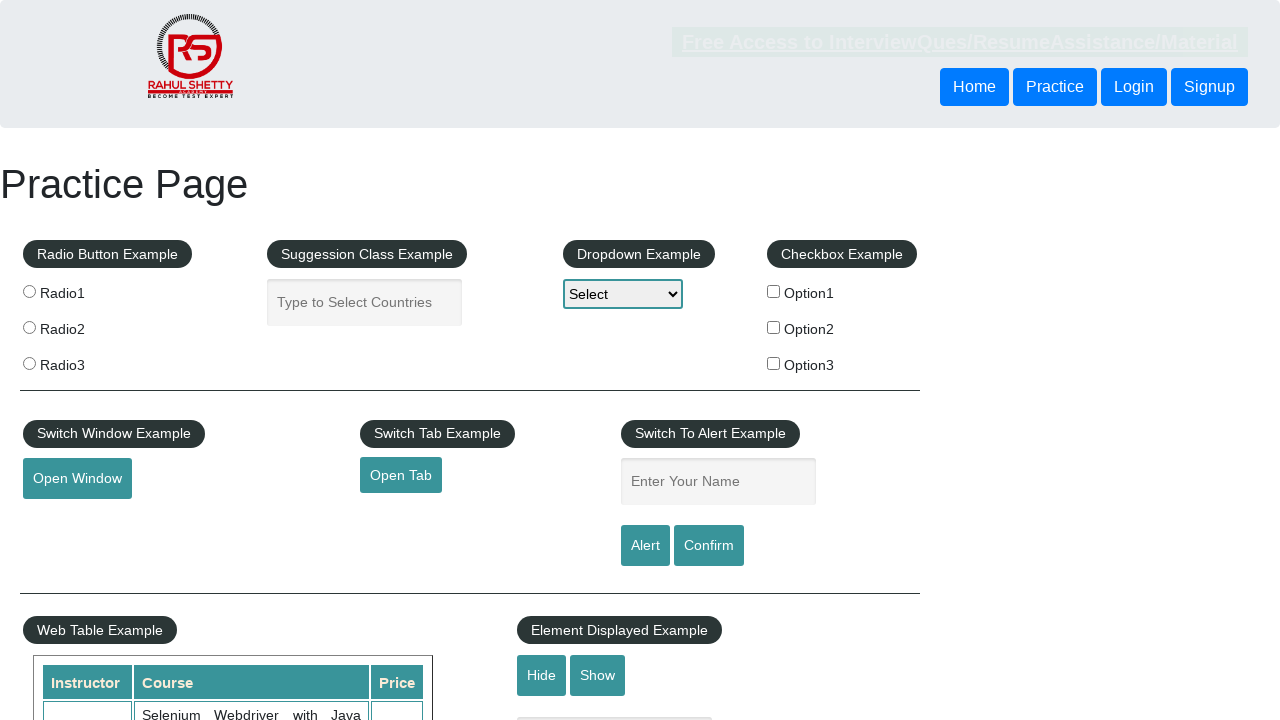

Retrieved href from link 1: http://www.restapitutorial.com/
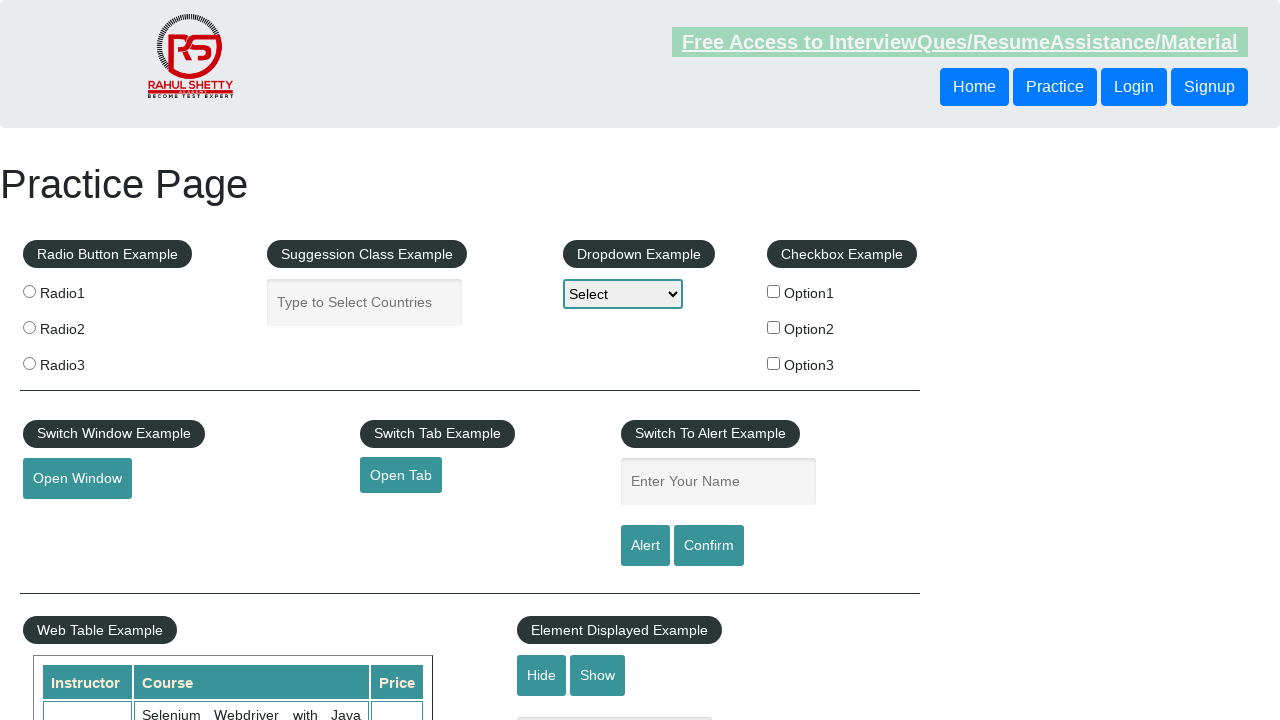

Created new page/tab for link 1
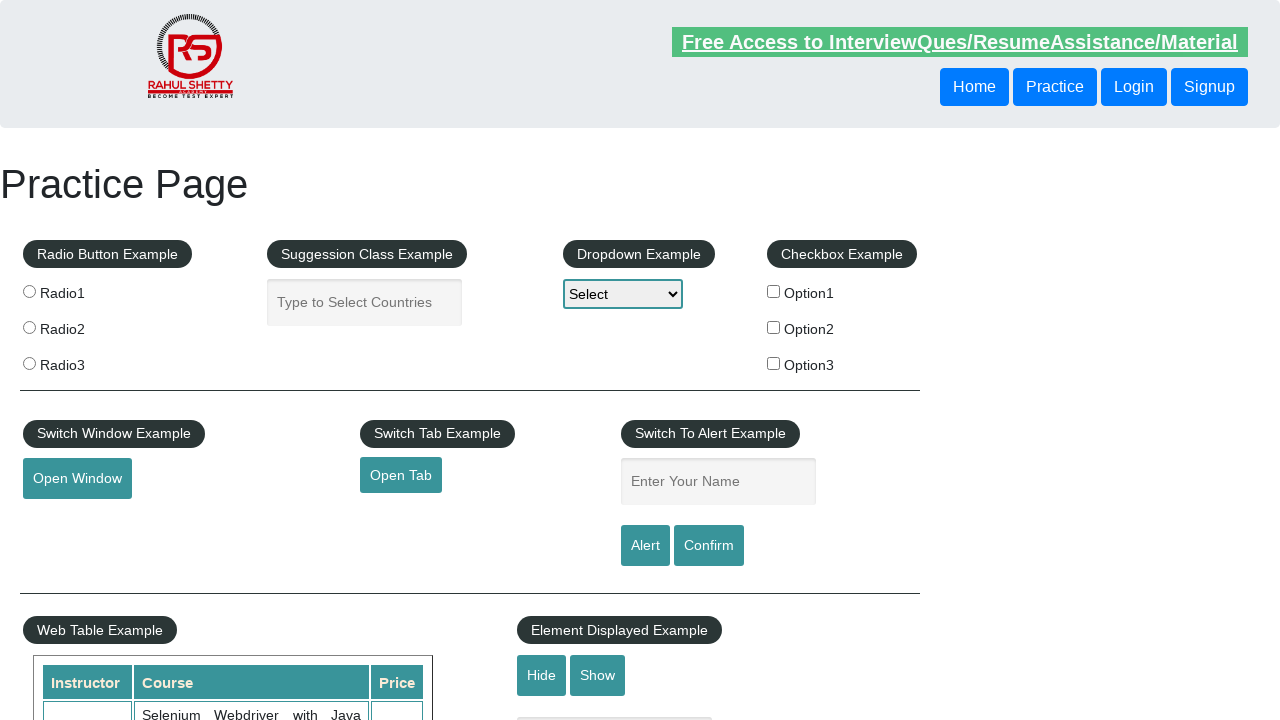

Navigated new tab to http://www.restapitutorial.com/
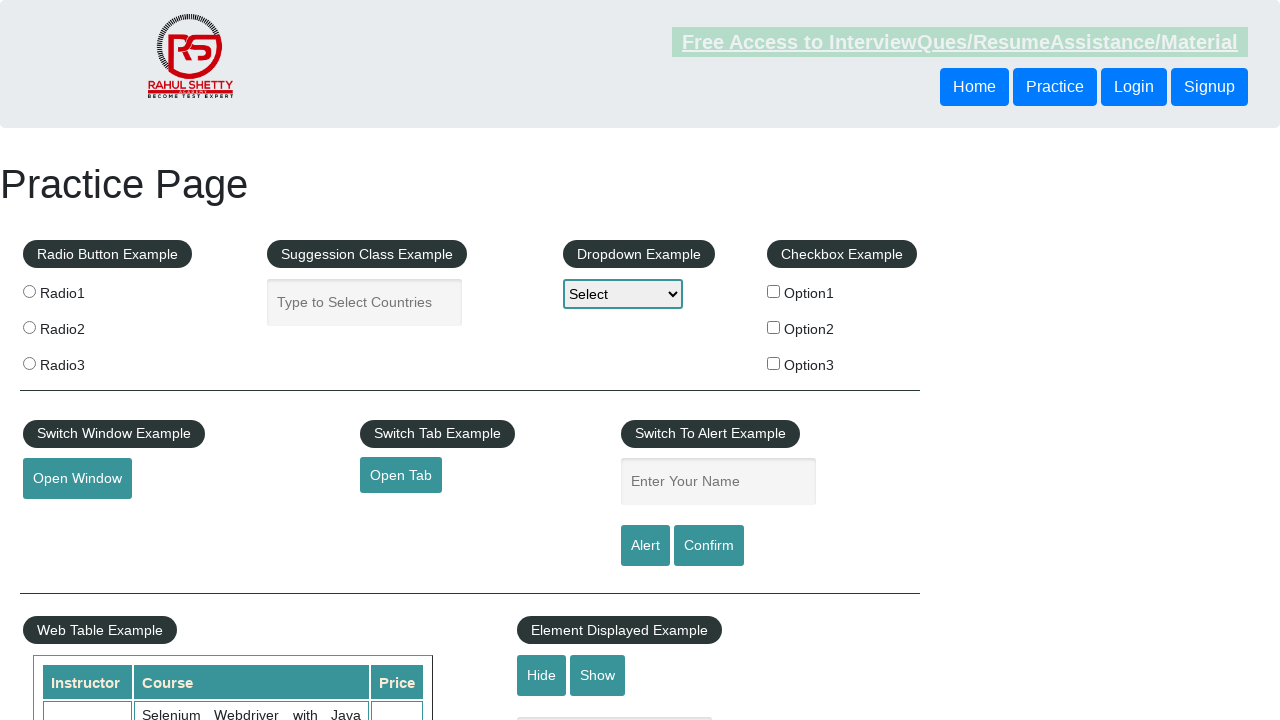

Link 1 page content loaded
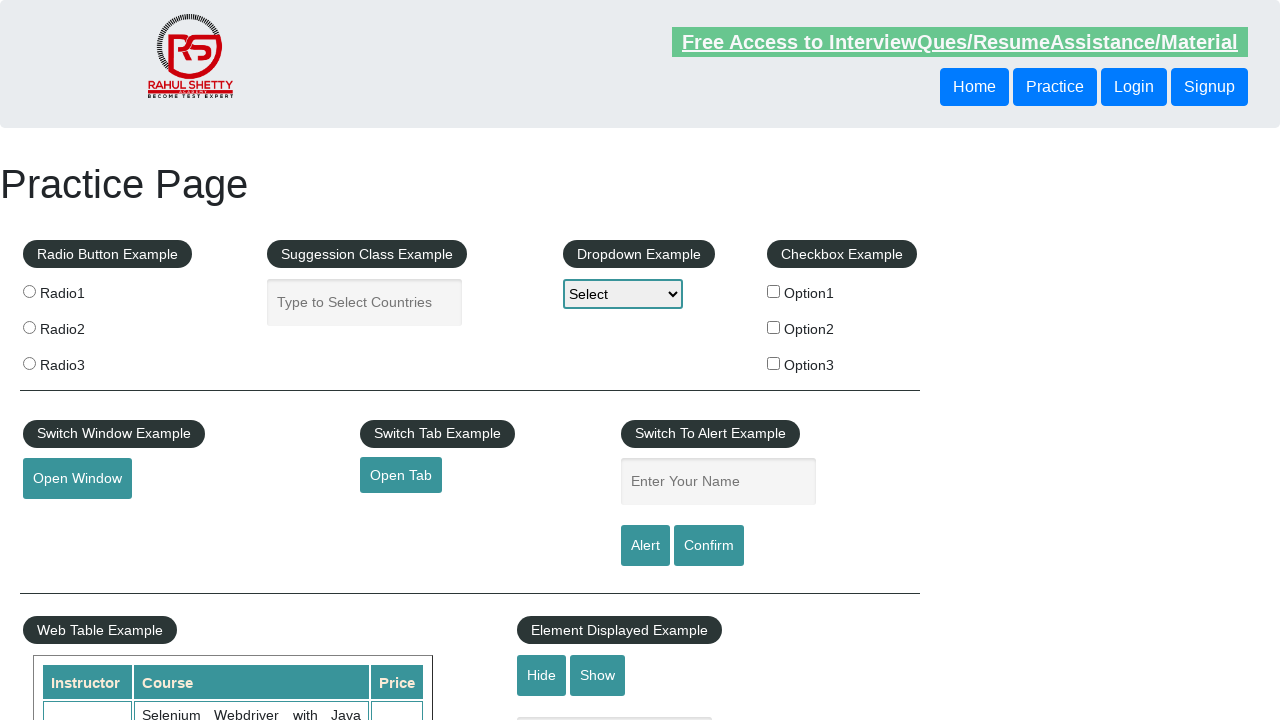

Retrieved href from link 2: https://www.soapui.org/
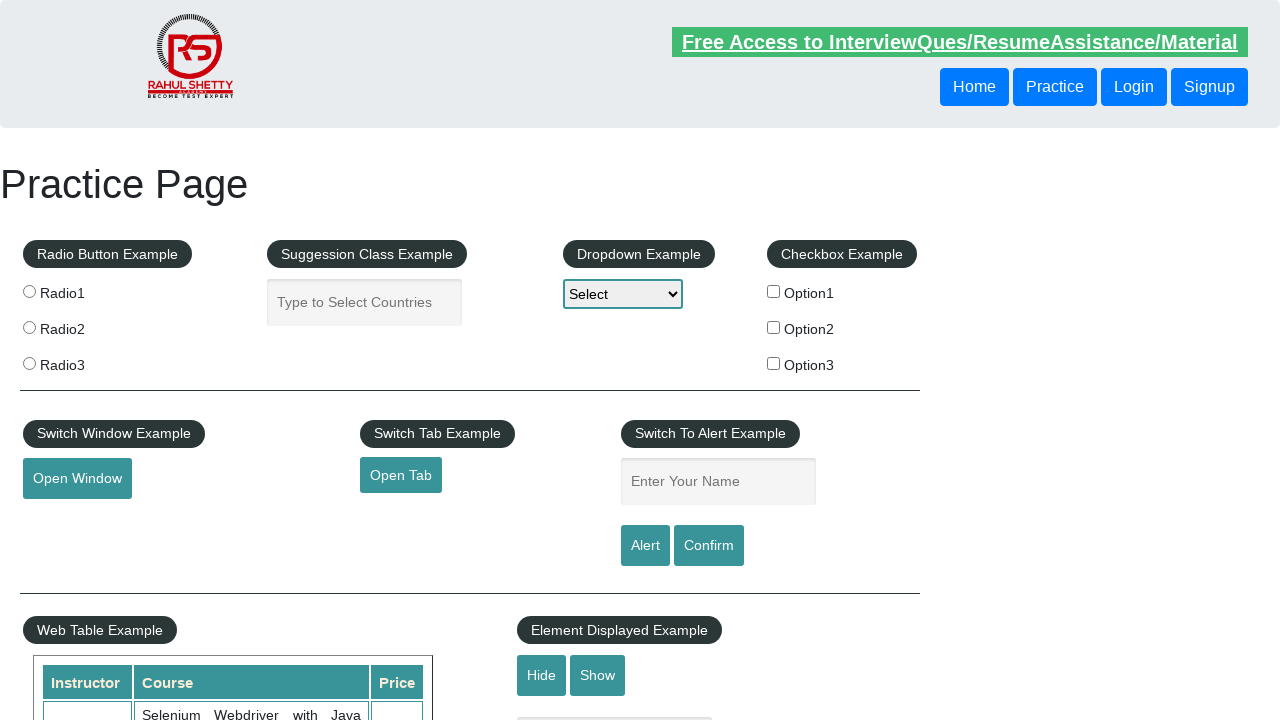

Created new page/tab for link 2
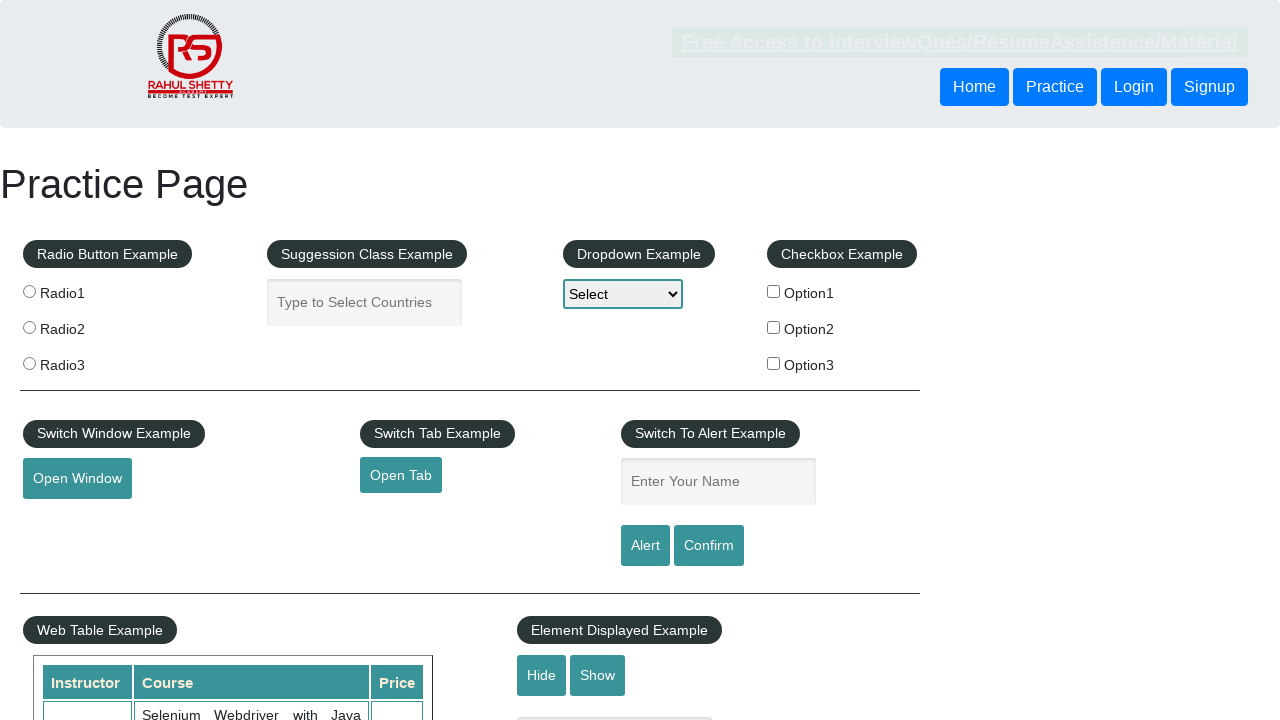

Navigated new tab to https://www.soapui.org/
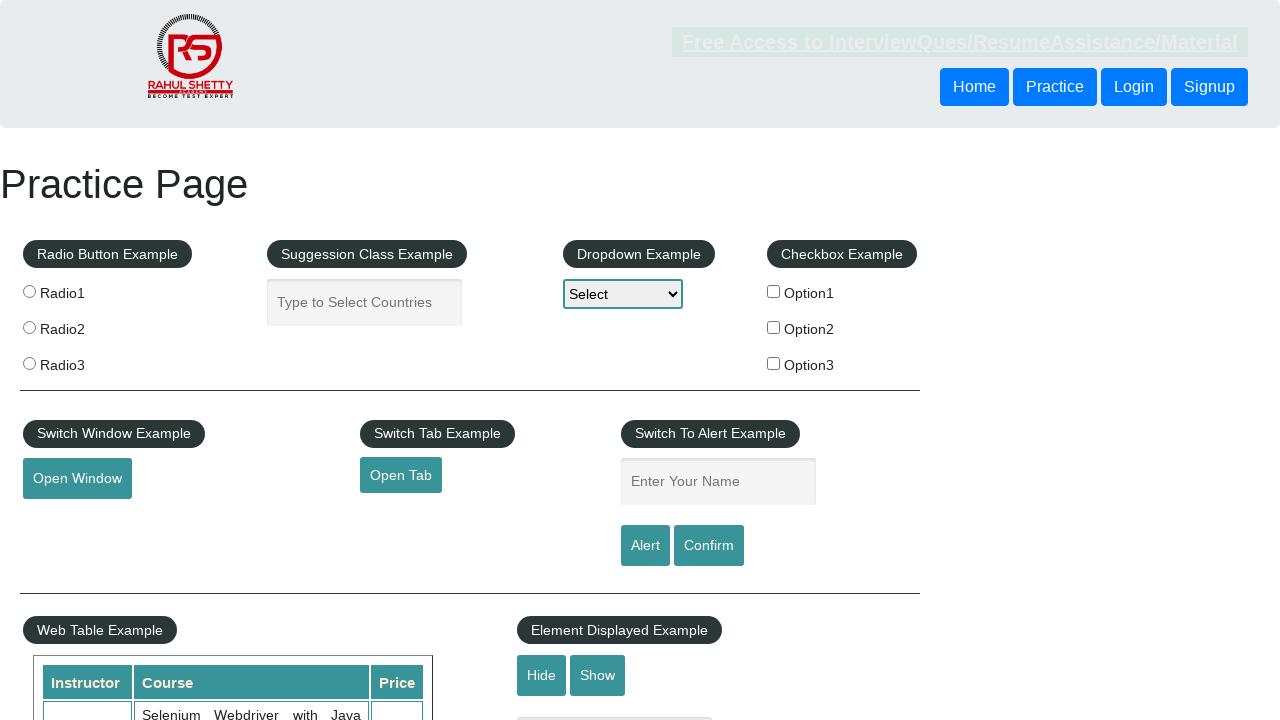

Link 2 page content loaded
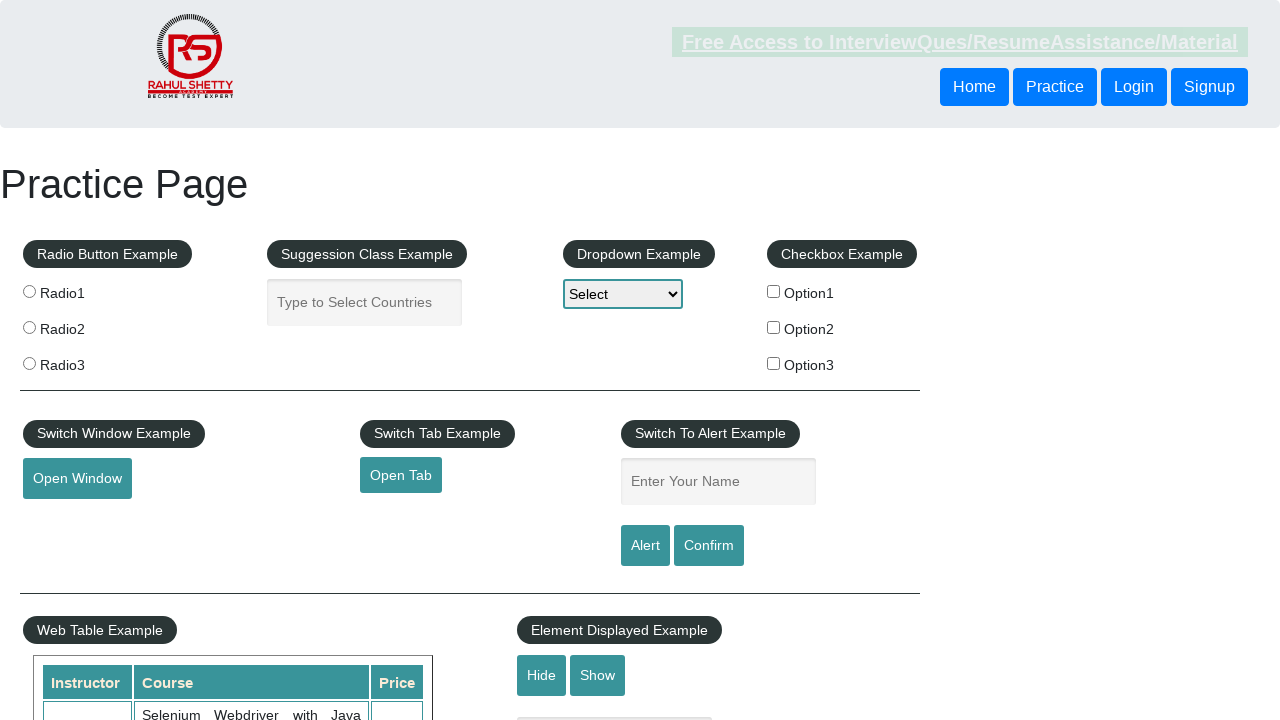

Retrieved href from link 3: https://courses.rahulshettyacademy.com/p/appium-tutorial
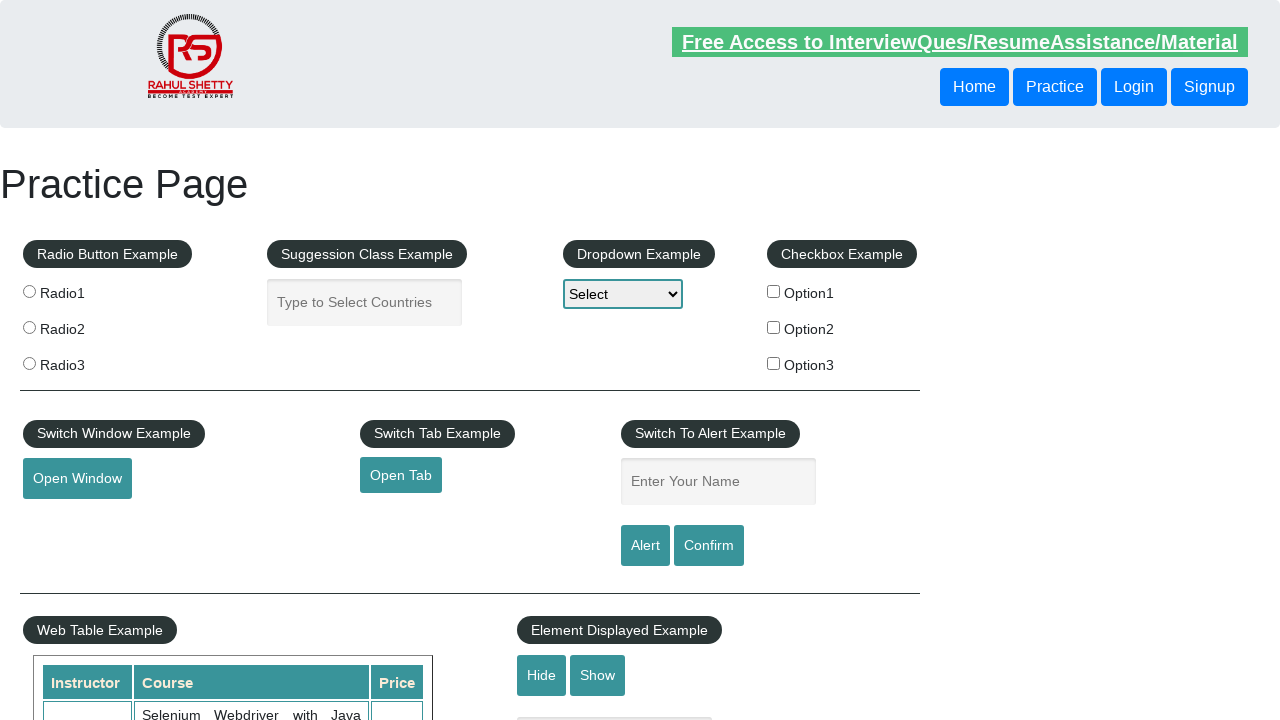

Created new page/tab for link 3
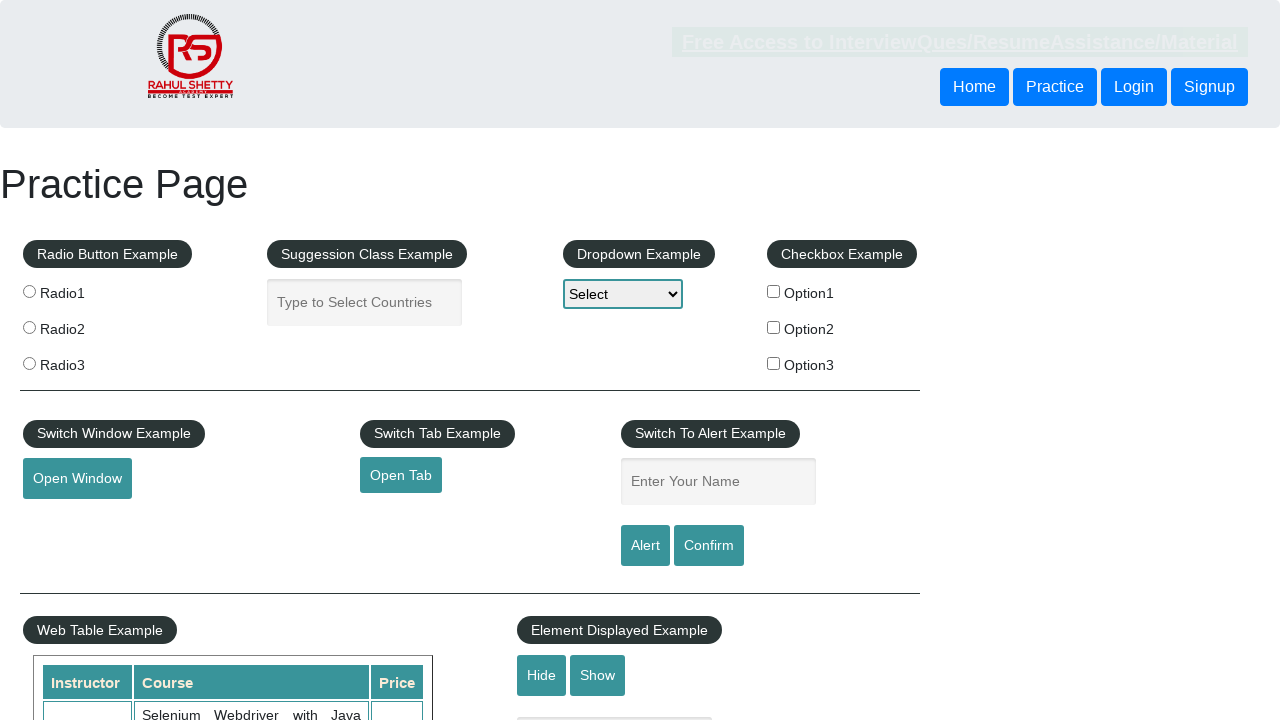

Navigated new tab to https://courses.rahulshettyacademy.com/p/appium-tutorial
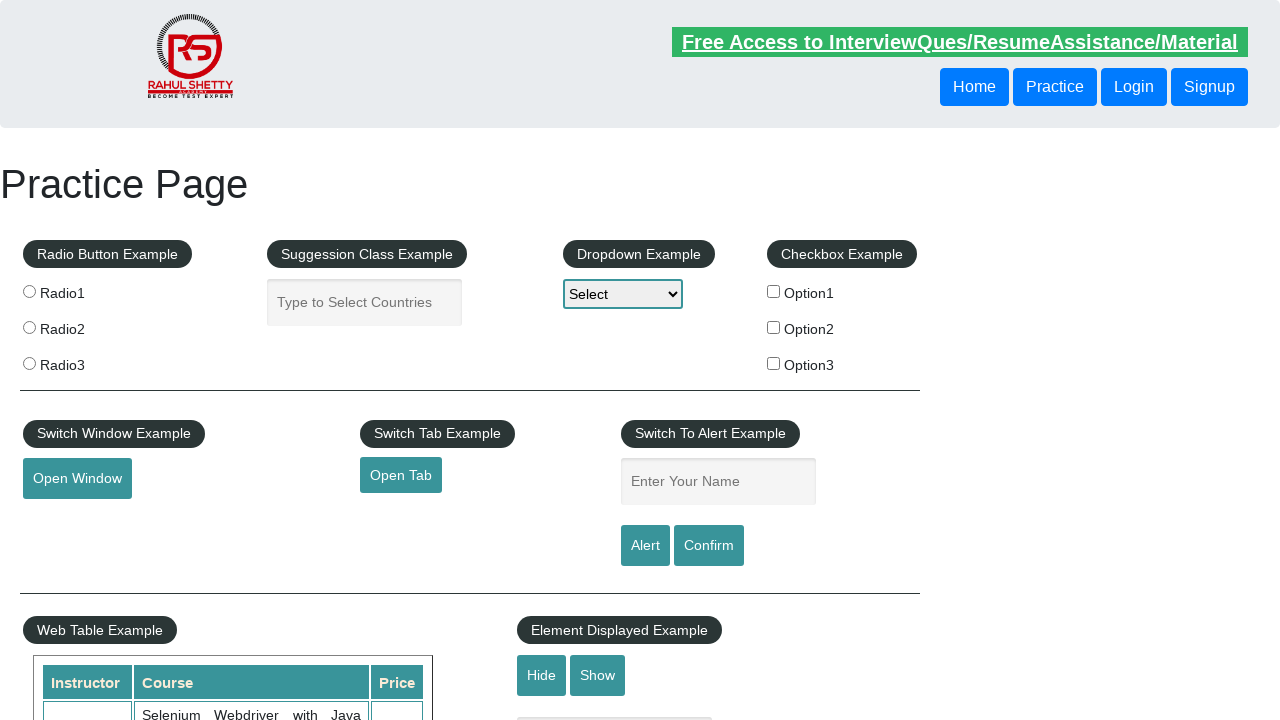

Link 3 page content loaded
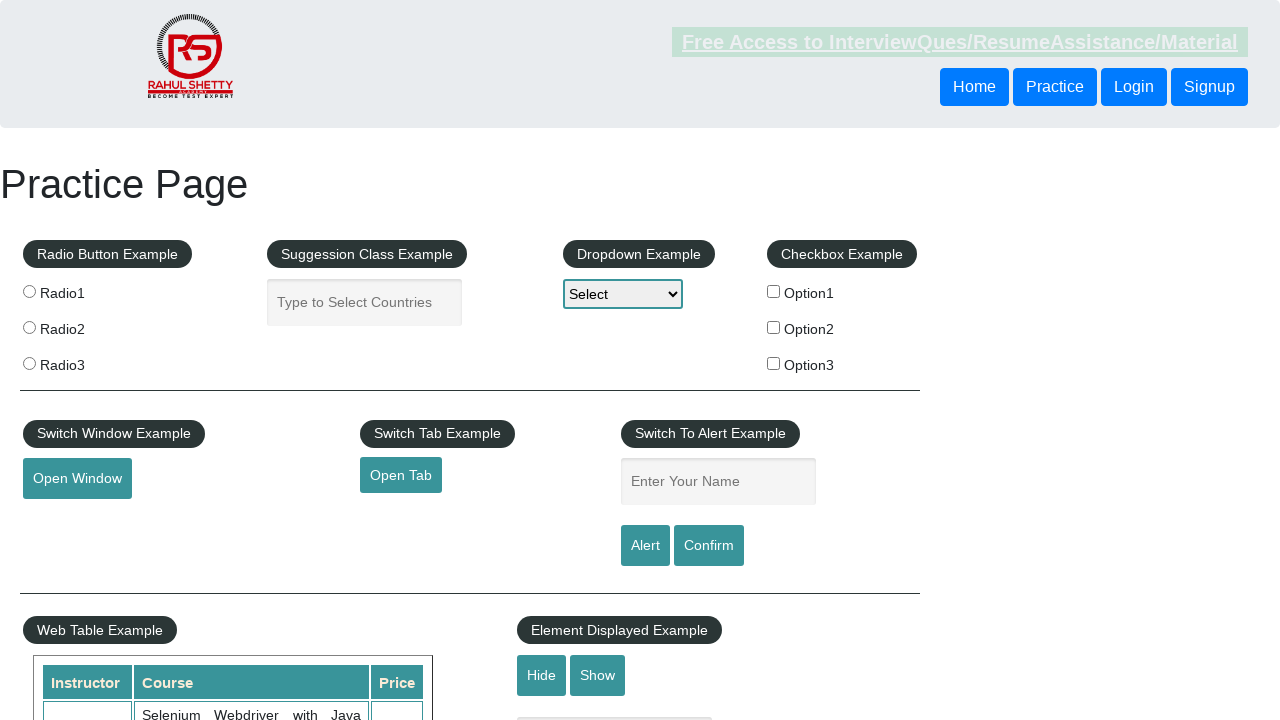

Retrieved href from link 4: https://jmeter.apache.org/
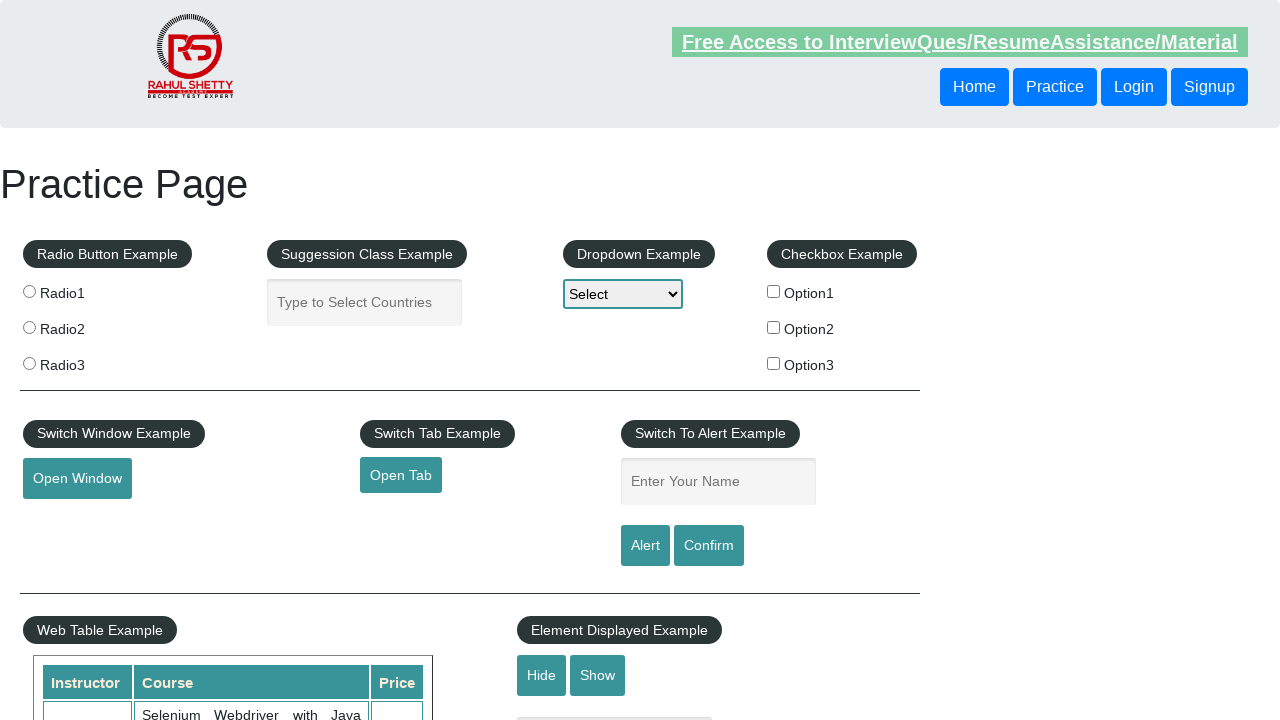

Created new page/tab for link 4
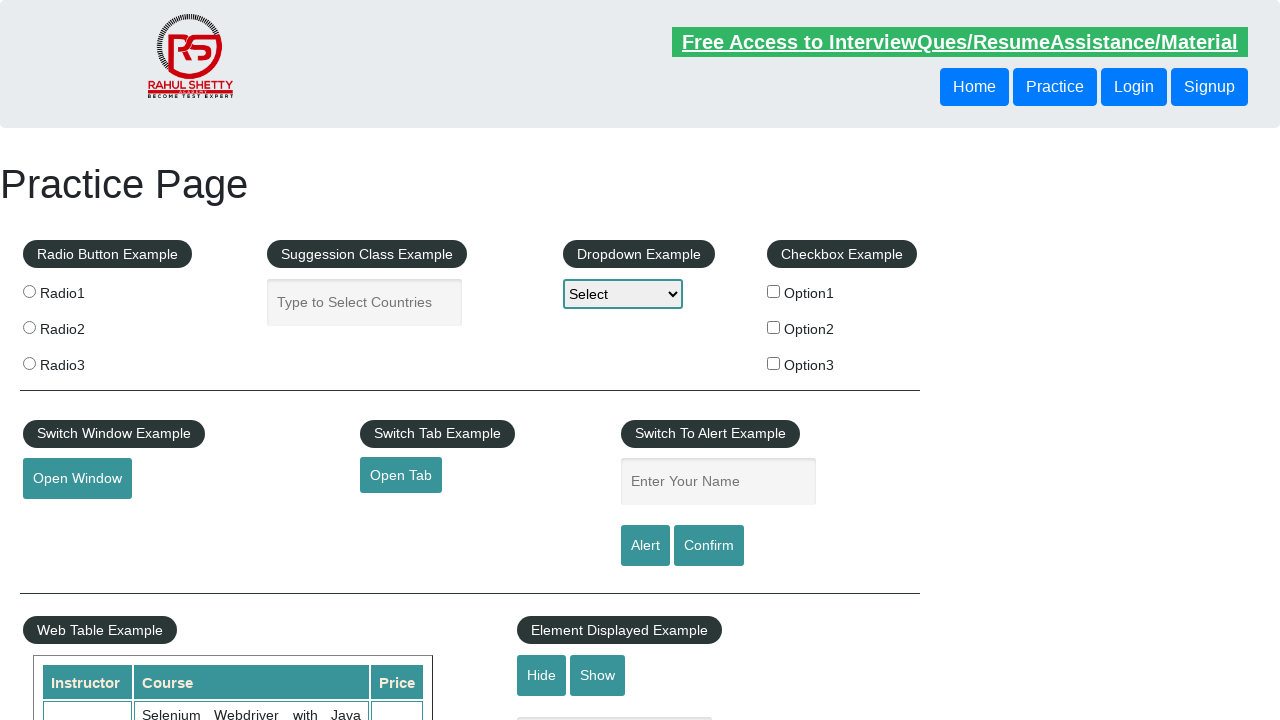

Navigated new tab to https://jmeter.apache.org/
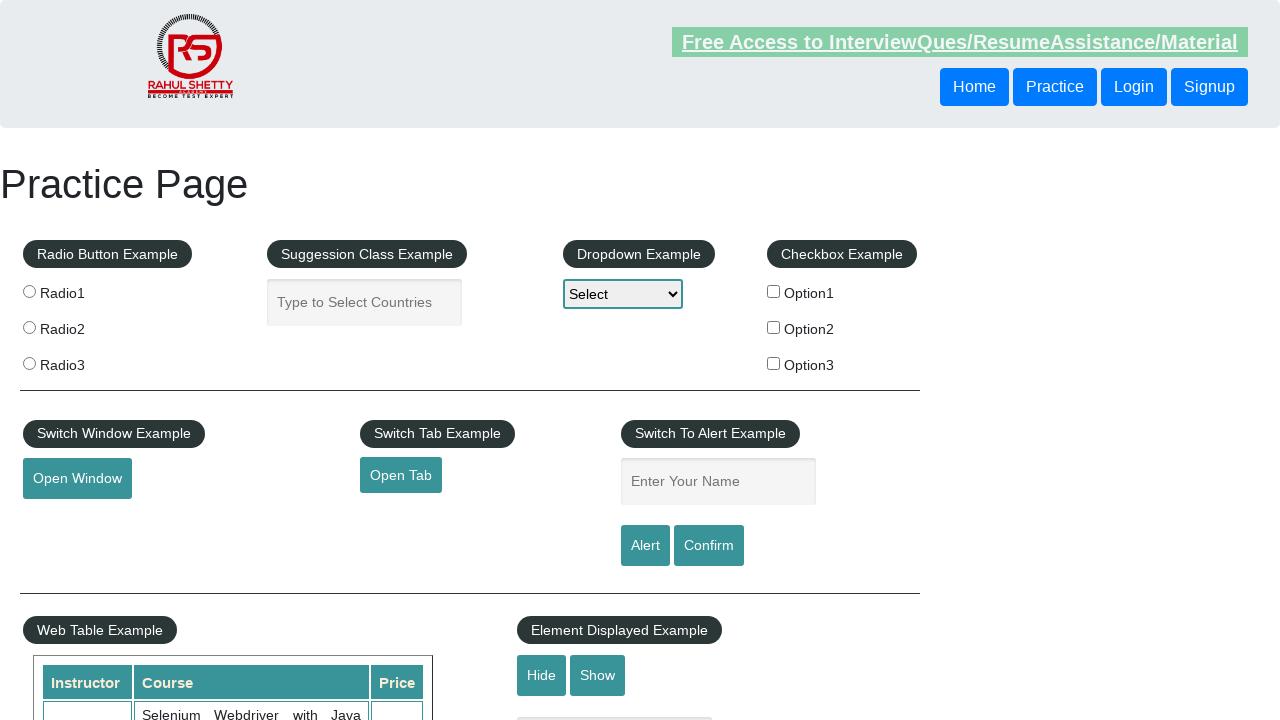

Link 4 page content loaded
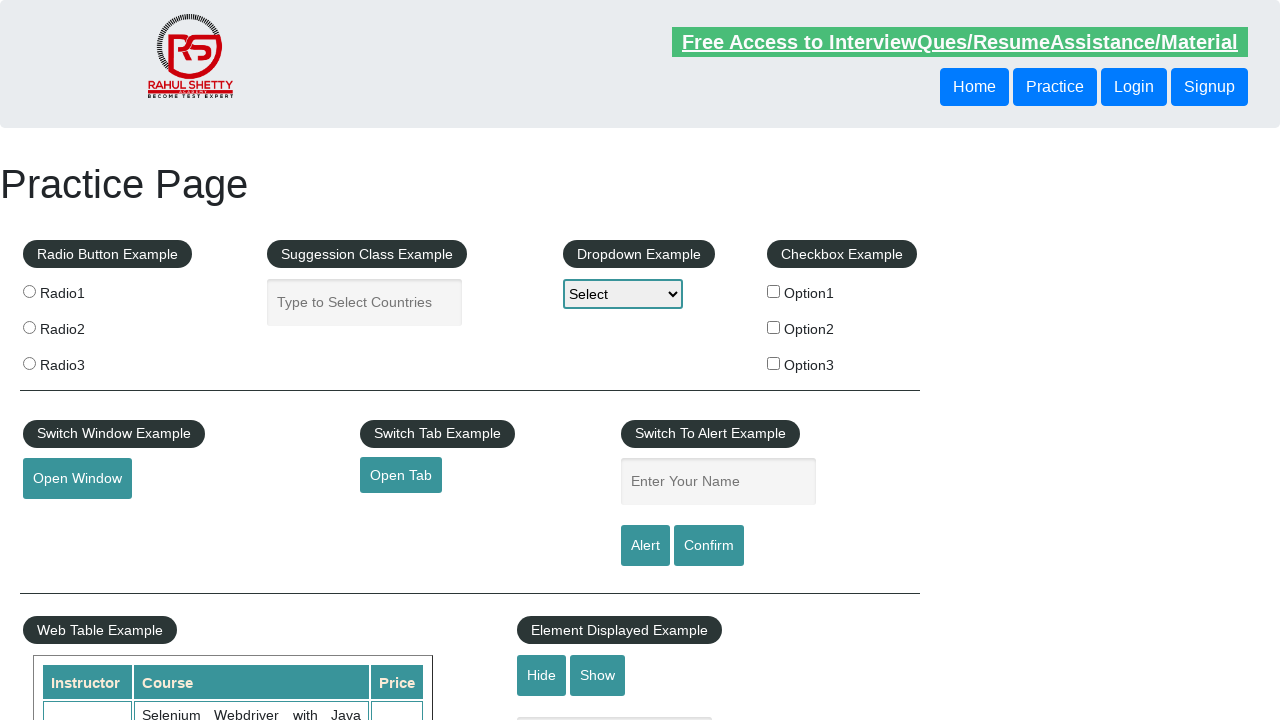

Switched to opened tab 1 (title: REST API Tutorial)
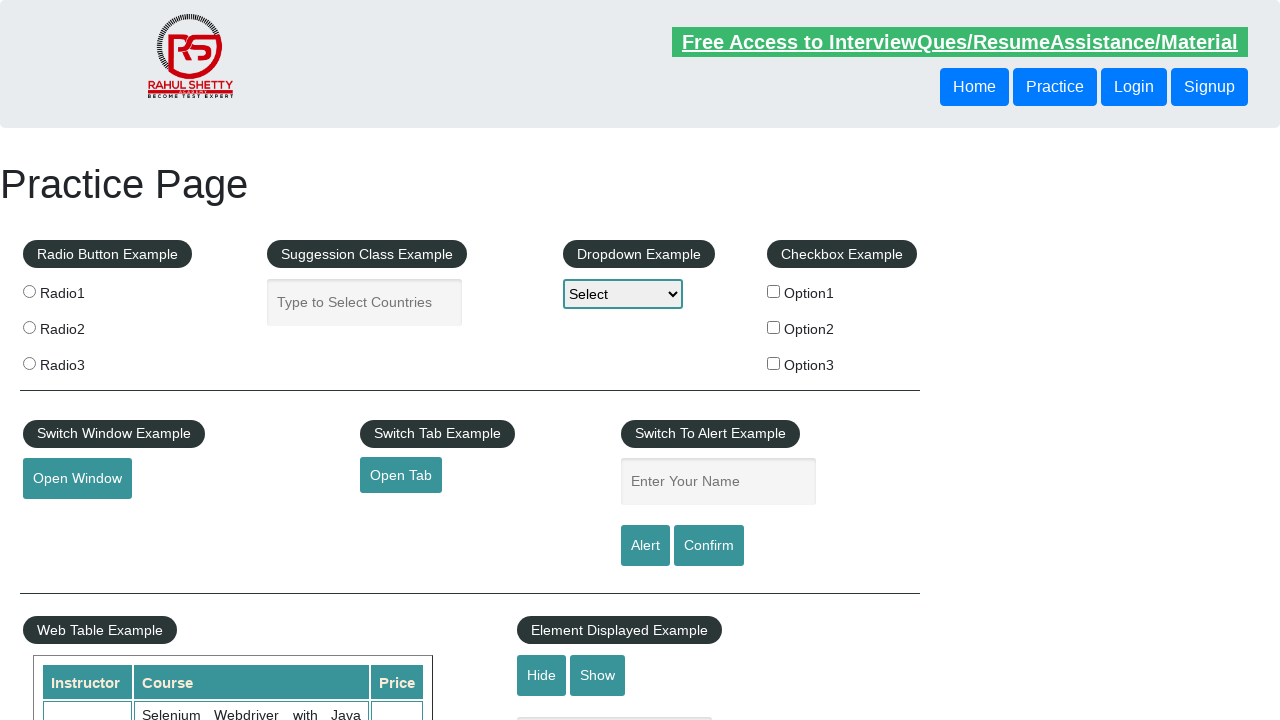

Switched to opened tab 2 (title: The World’s Most Popular API Testing Tool | SoapUI)
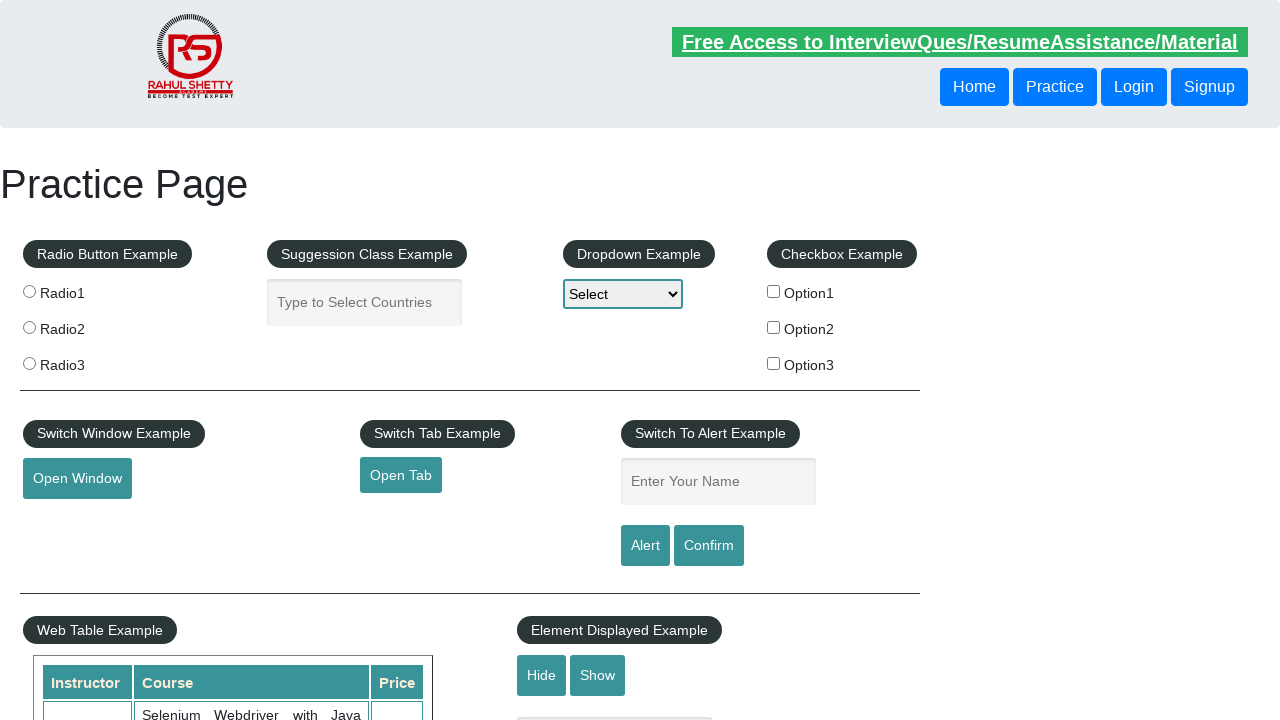

Switched to opened tab 3 (title: Appium tutorial for Mobile Apps testing | RahulShetty Academy | Rahul)
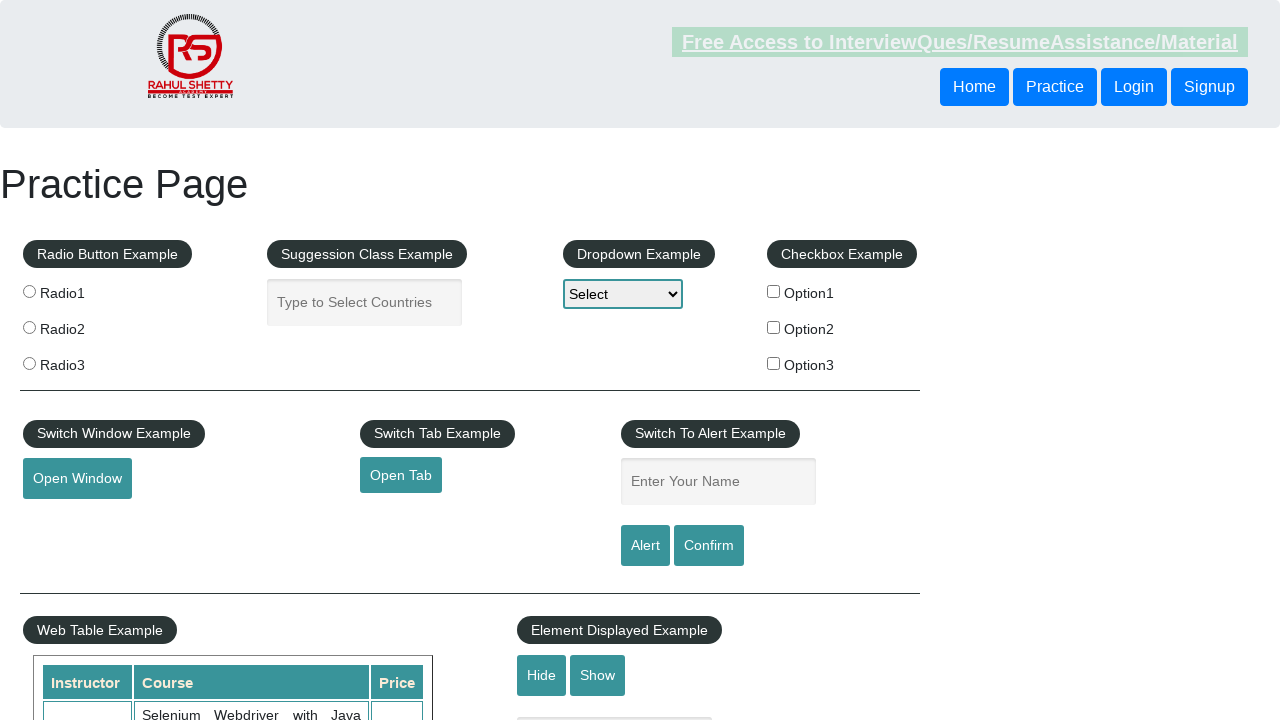

Switched to opened tab 4 (title: Apache JMeter - Apache JMeter™)
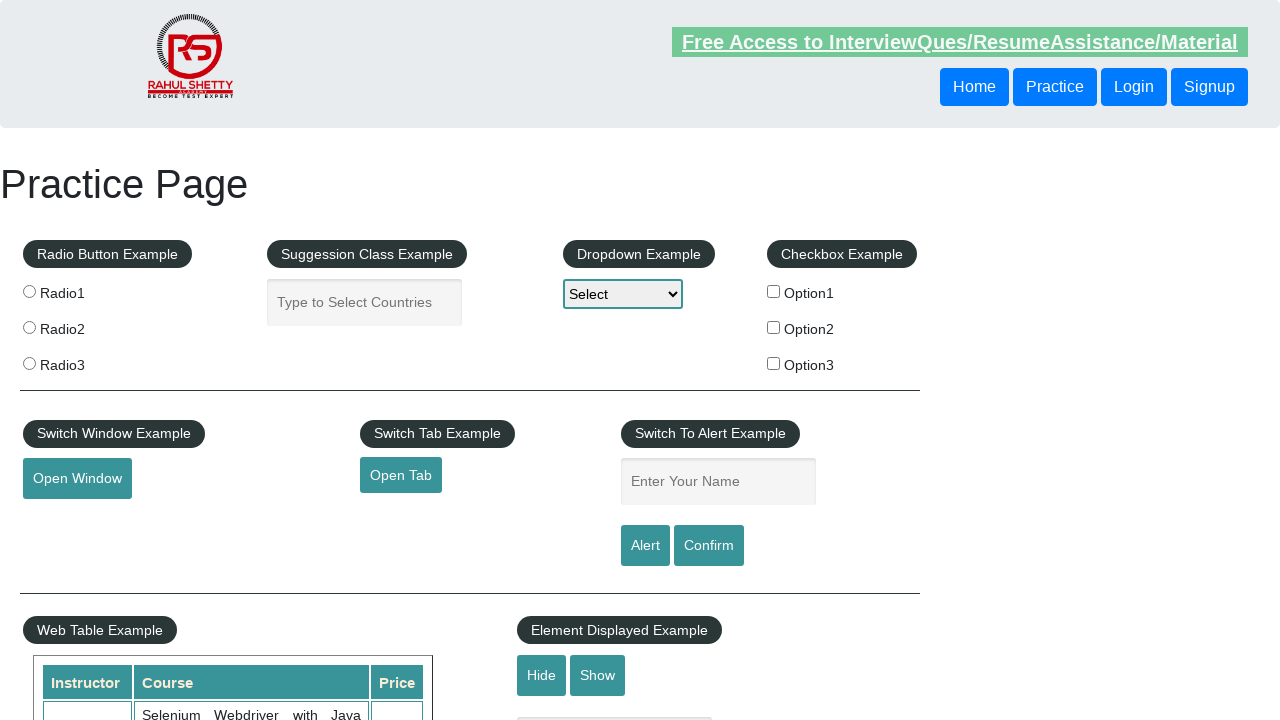

Closed opened tab 1
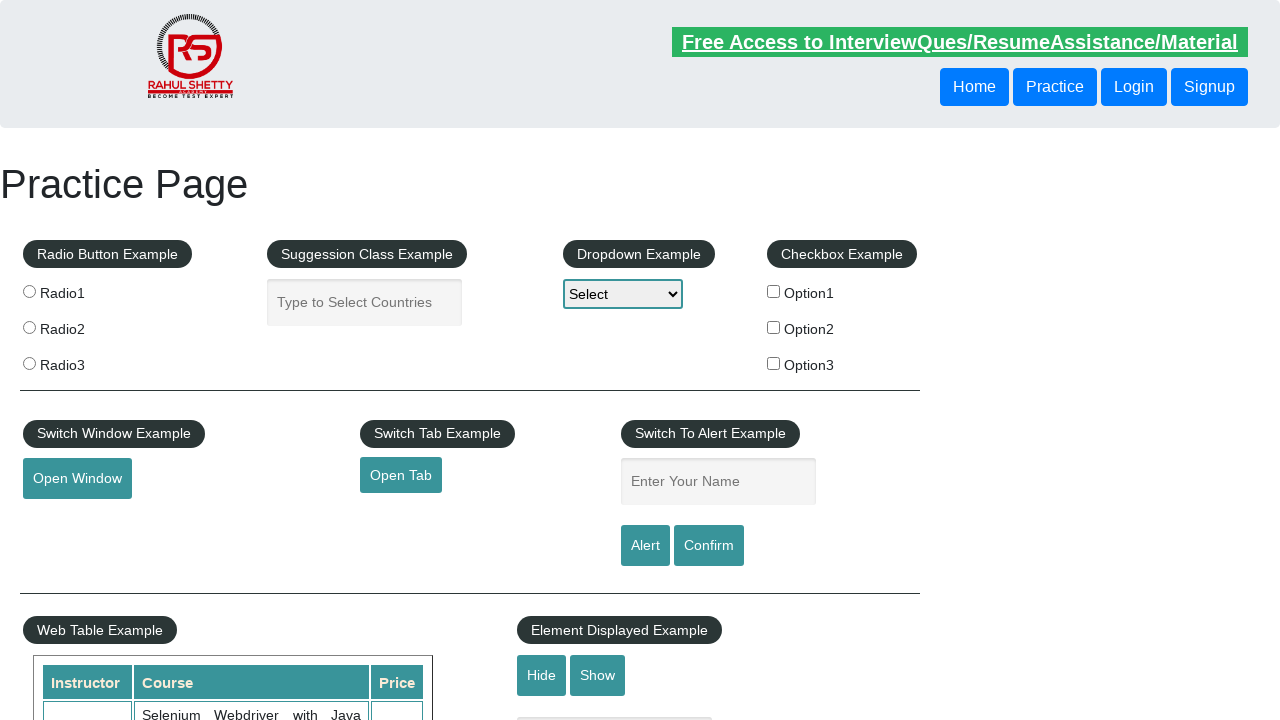

Closed opened tab 2
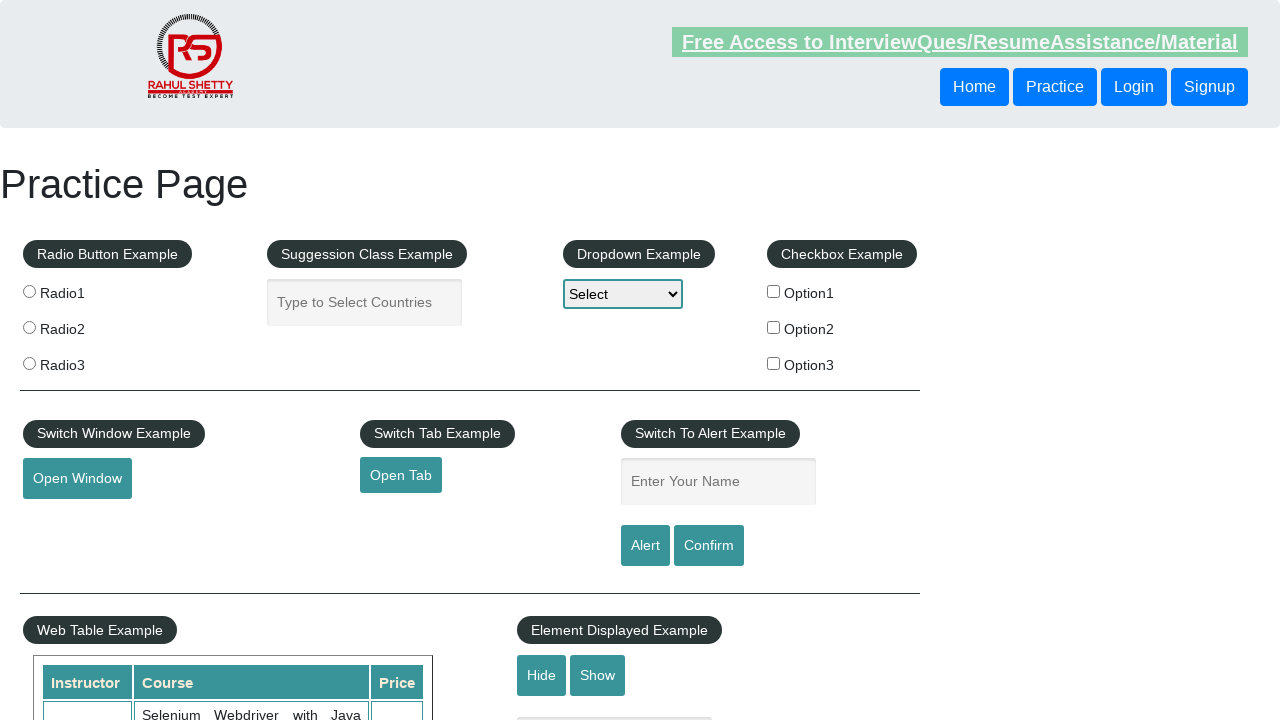

Closed opened tab 3
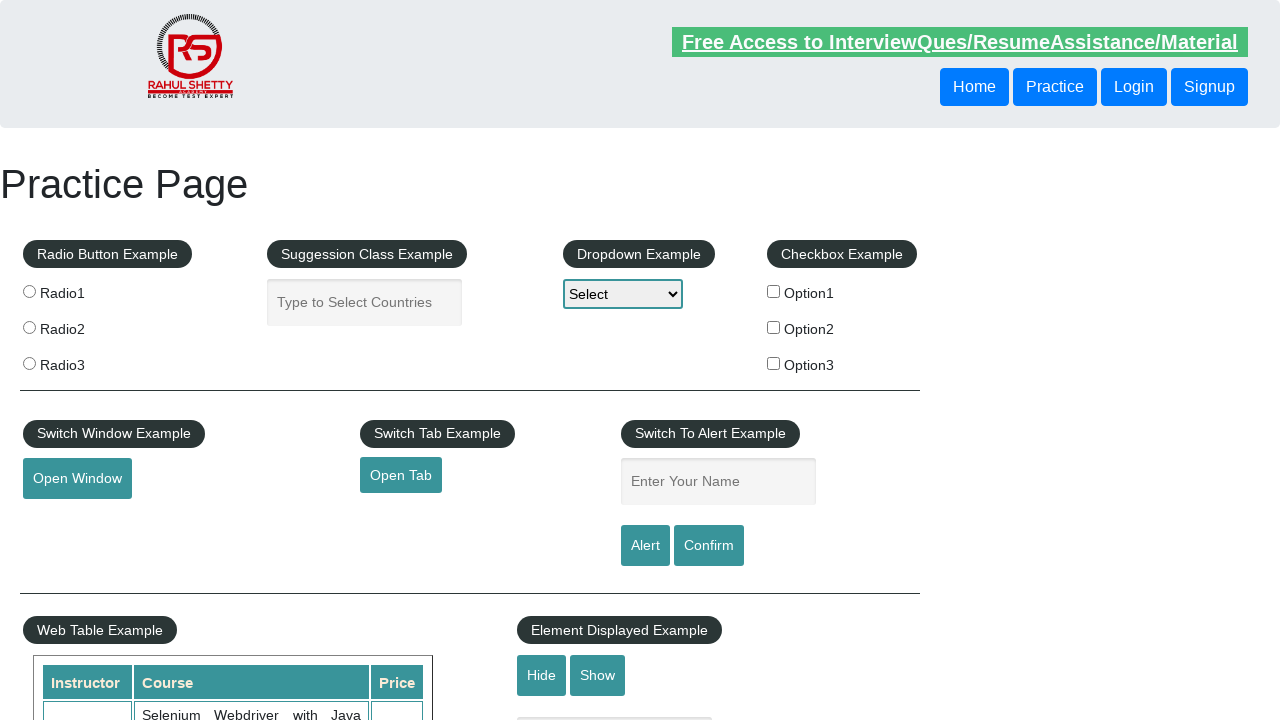

Closed opened tab 4
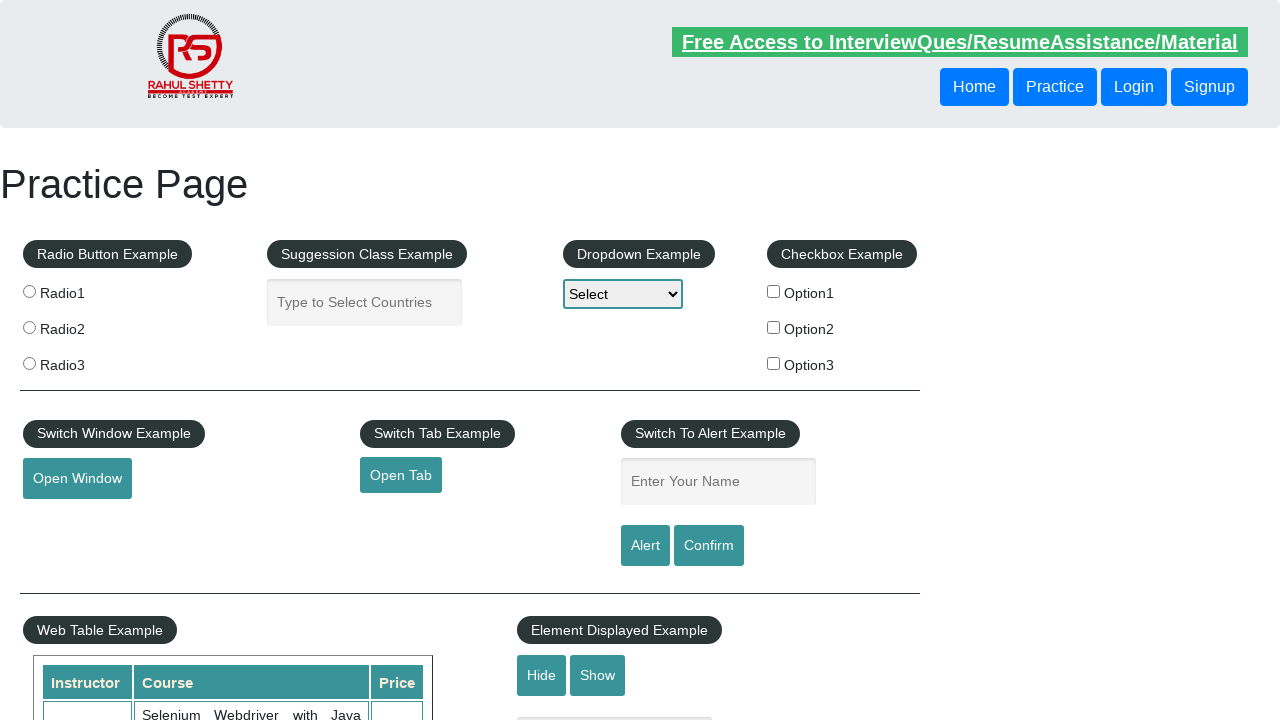

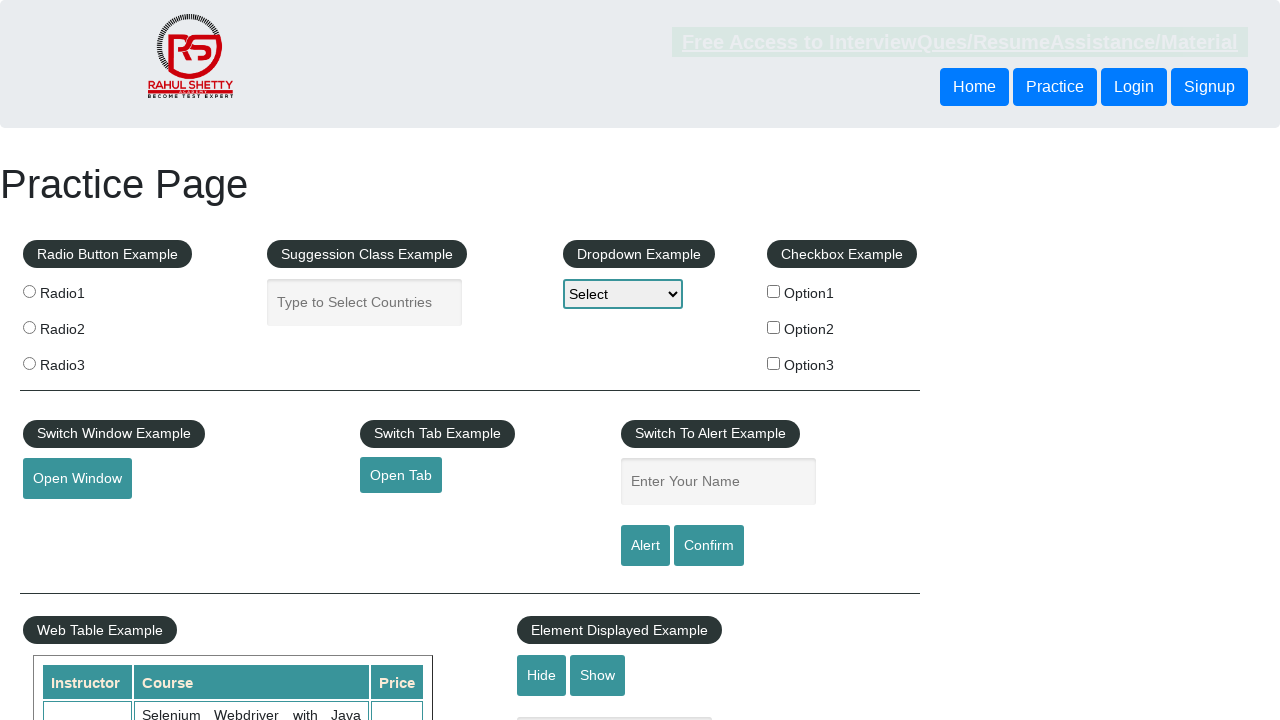